Navigates to the COVID-19 India tracking website and waits for the page content to load

Starting URL: https://www.covid19india.org/

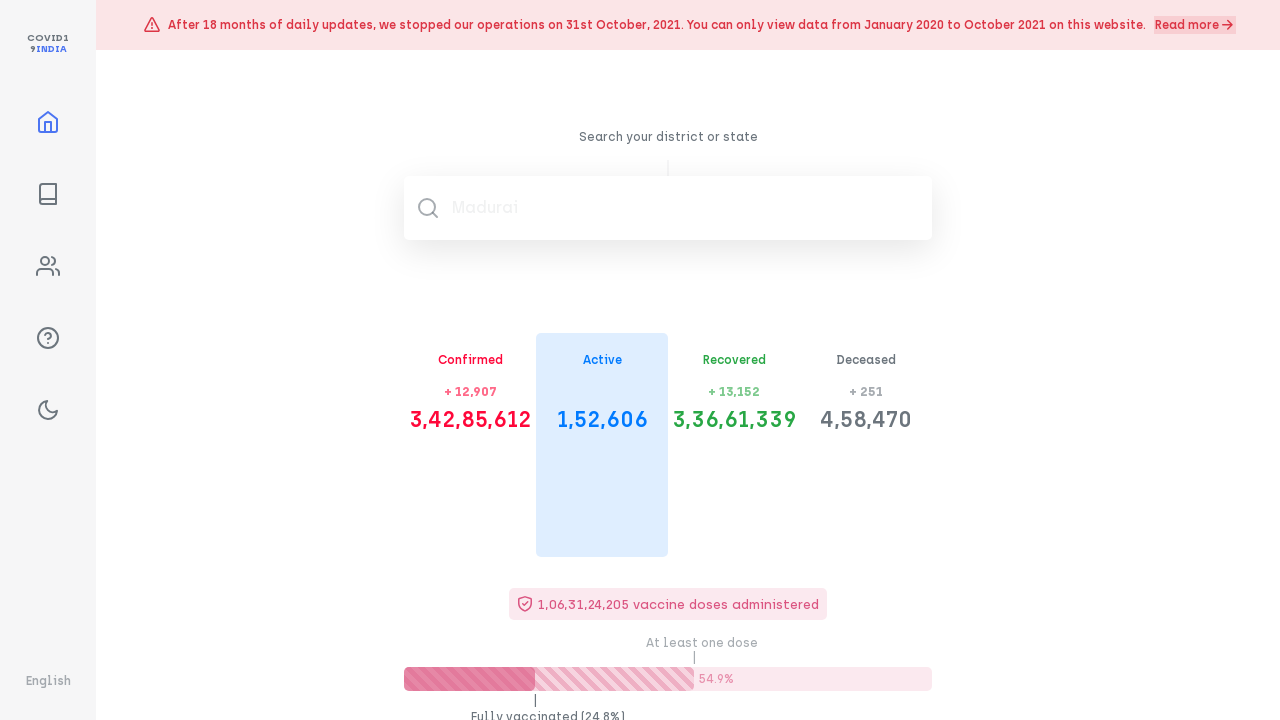

Navigated to COVID-19 India tracking website
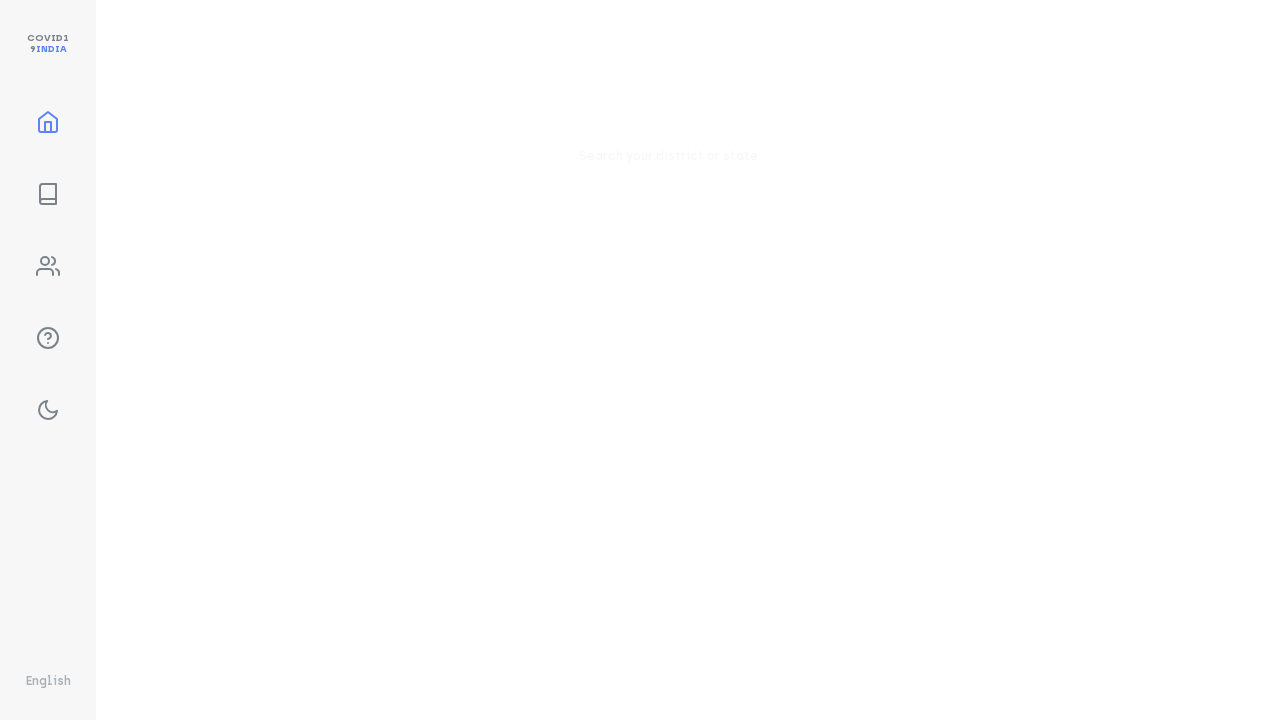

Page content loaded and network idle achieved
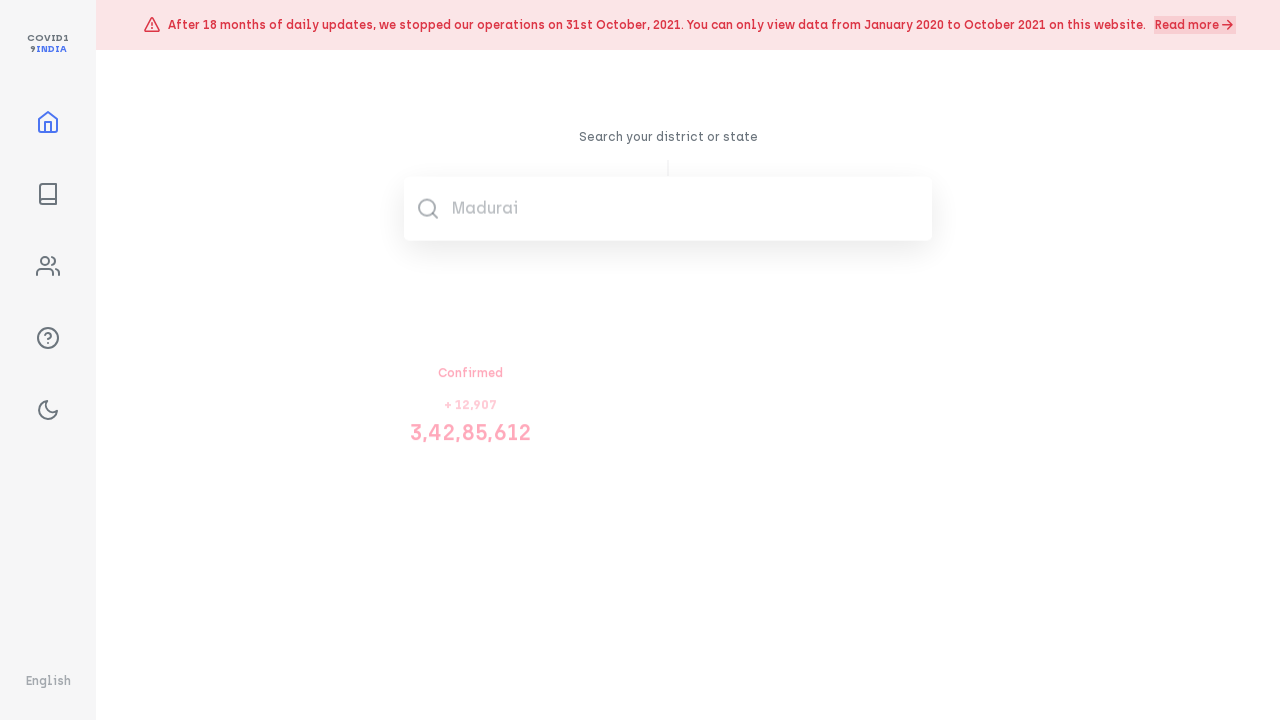

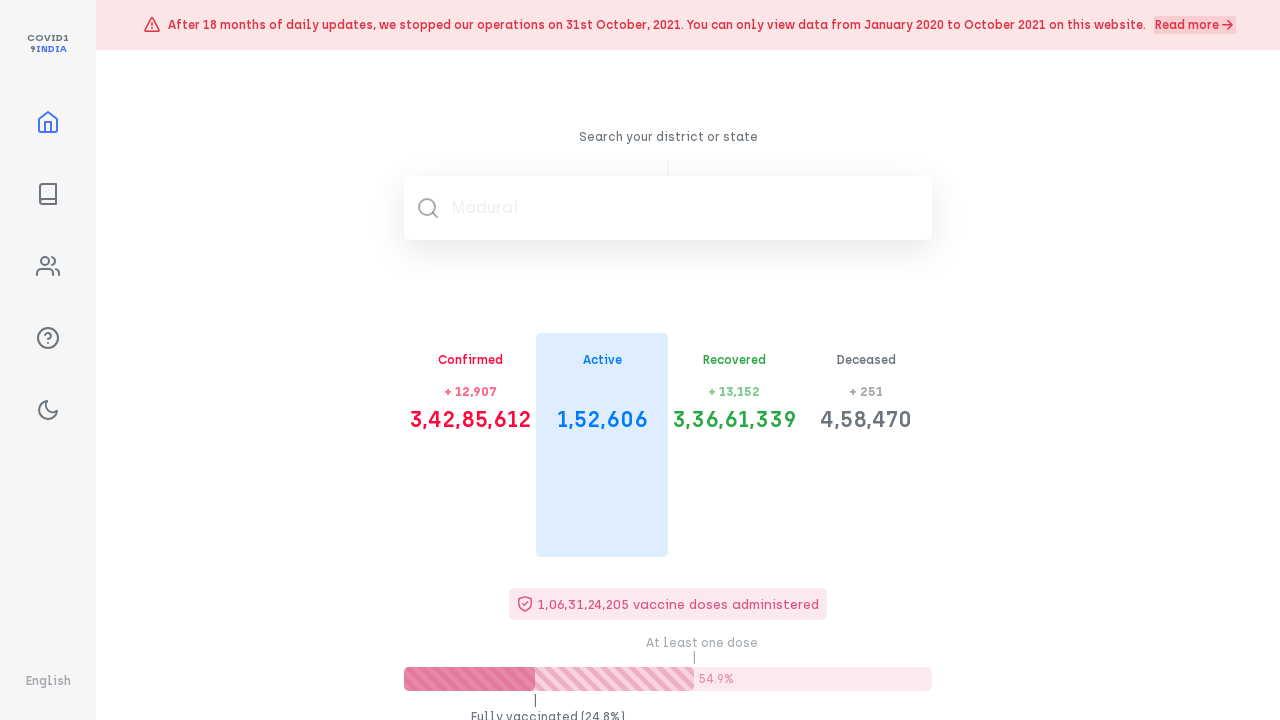